Tests a math challenge form by reading a value from the page, calculating the answer using a logarithmic formula, filling in the result, checking required checkboxes, and submitting the form.

Starting URL: http://suninjuly.github.io/math.html

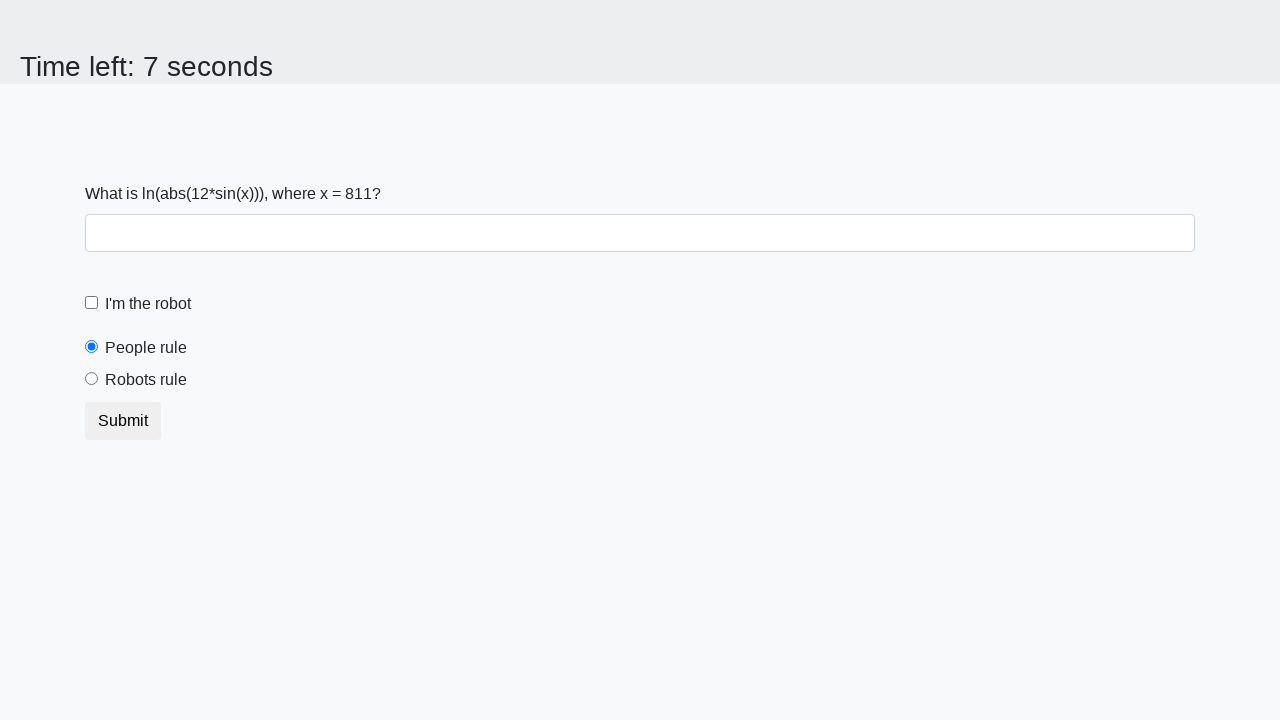

Read x value from #input_value element
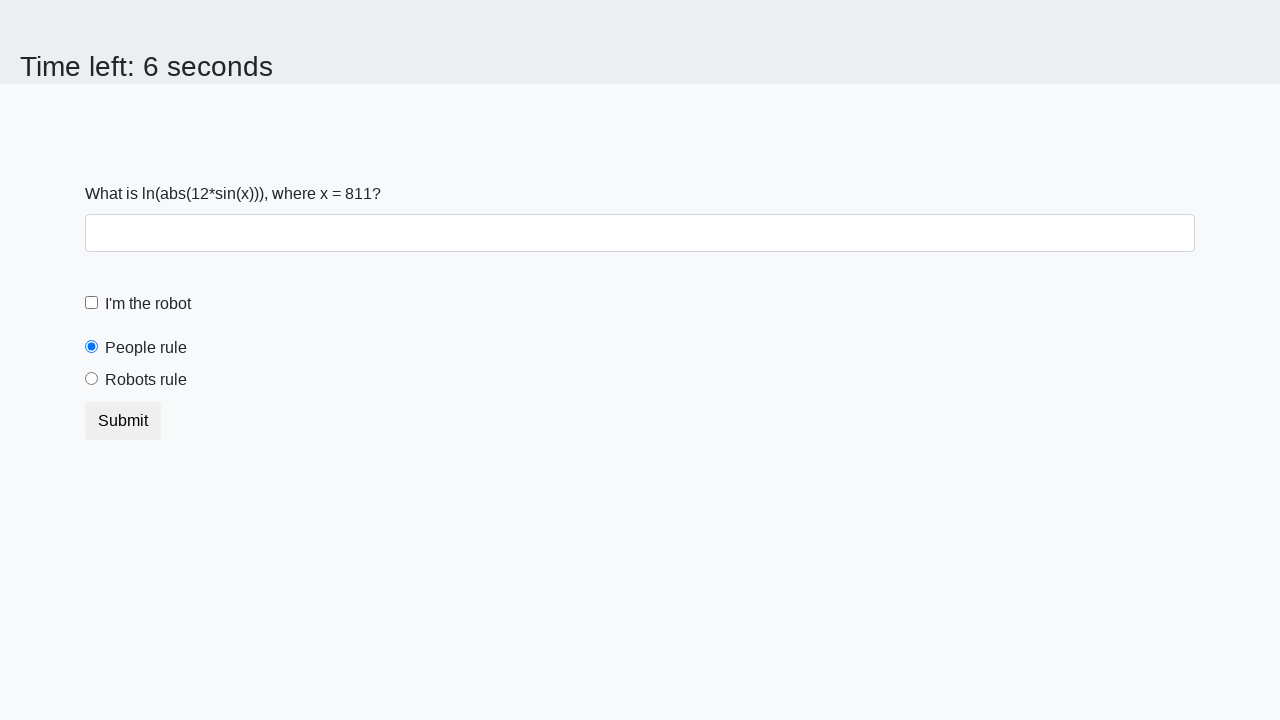

Calculated answer using logarithmic formula: log(|12*sin(x)|)
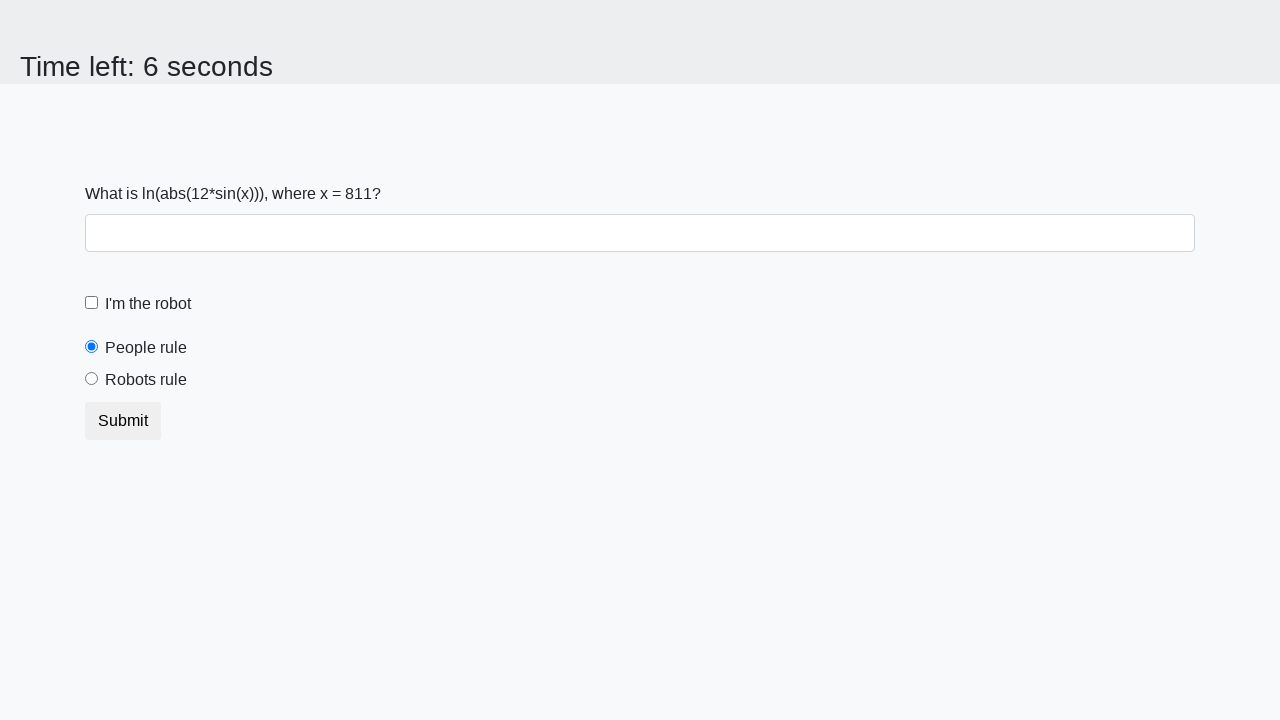

Filled answer field with calculated value on #answer
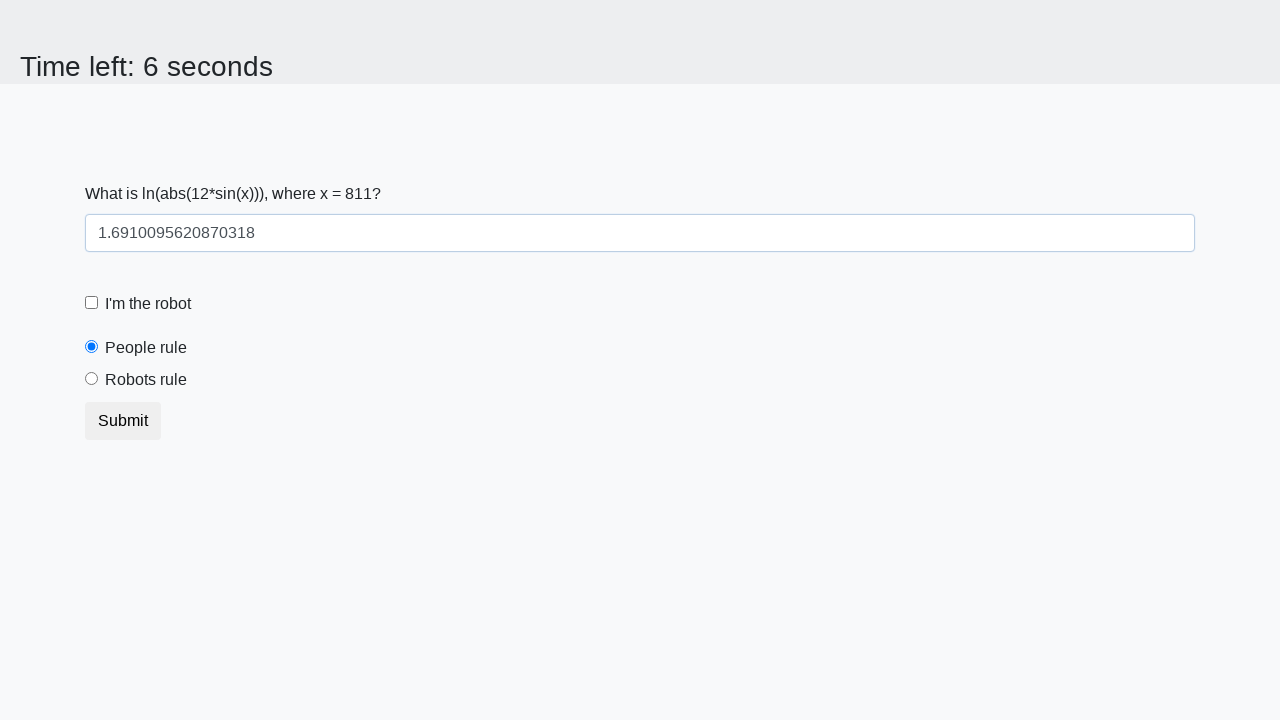

Clicked robot checkbox at (92, 303) on #robotCheckbox
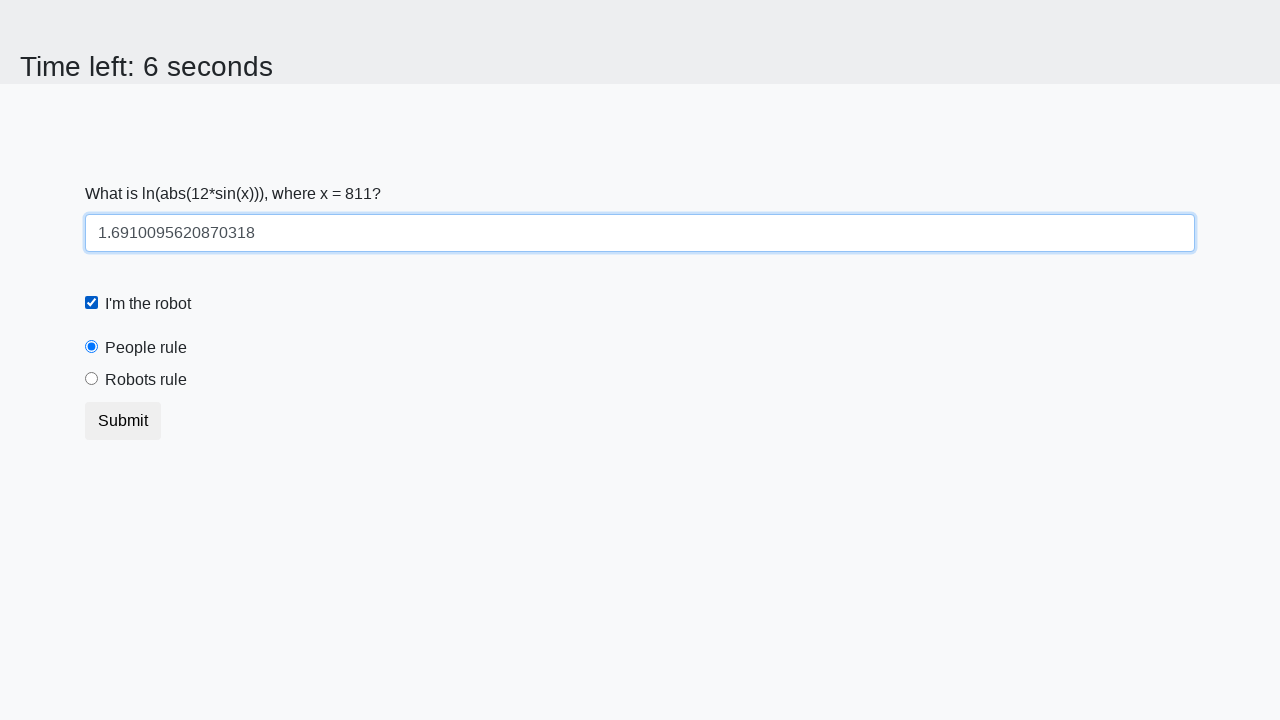

Clicked robots rule checkbox at (92, 379) on #robotsRule
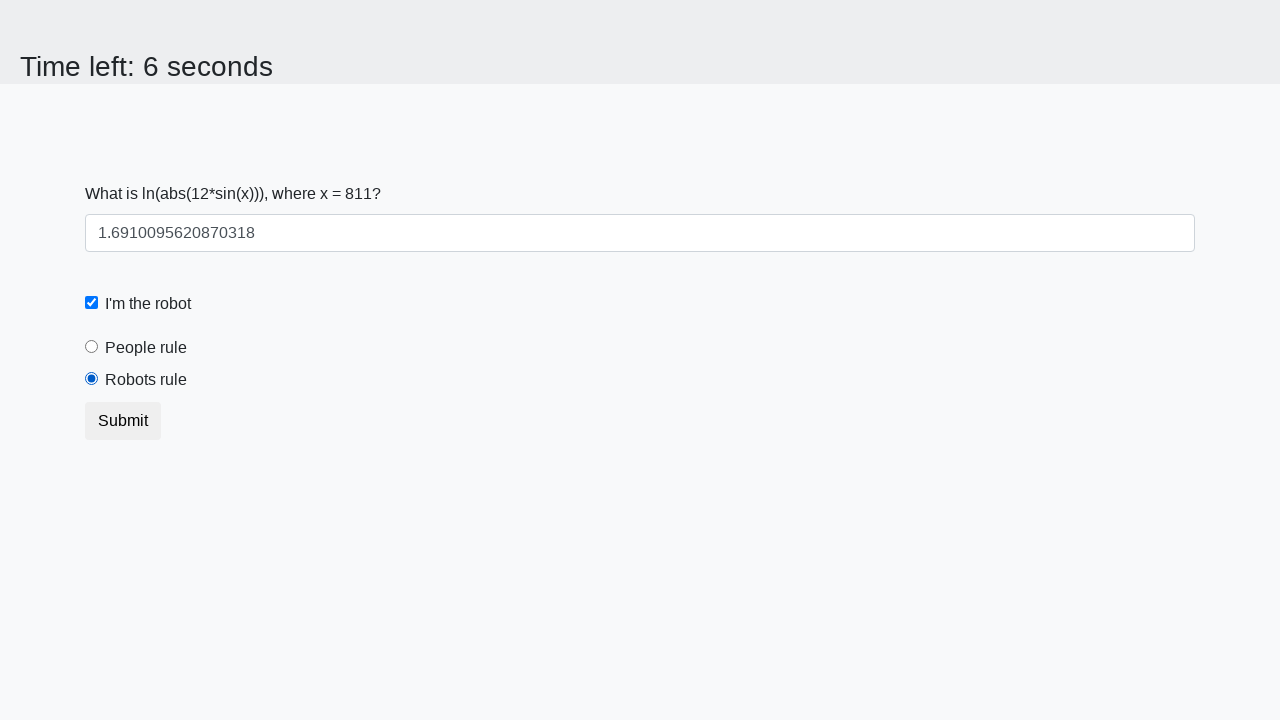

Clicked submit button at (123, 421) on button.btn.btn-default
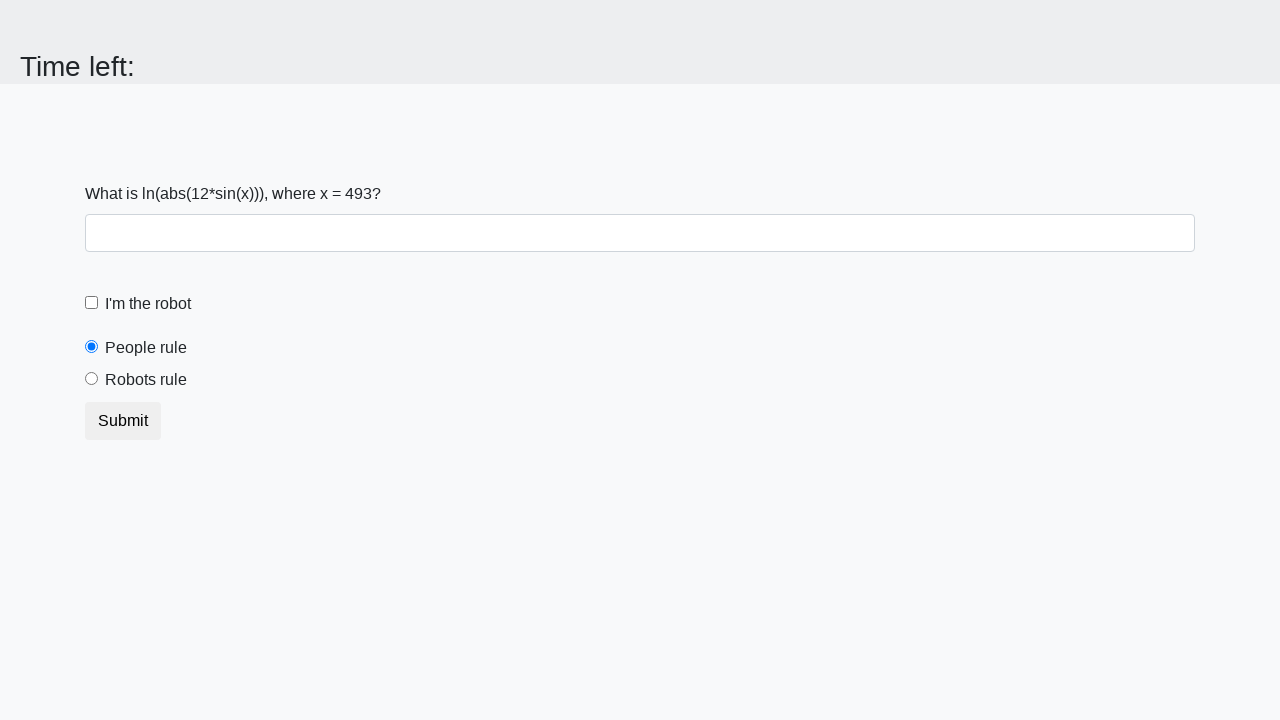

Waited for page processing (1000ms)
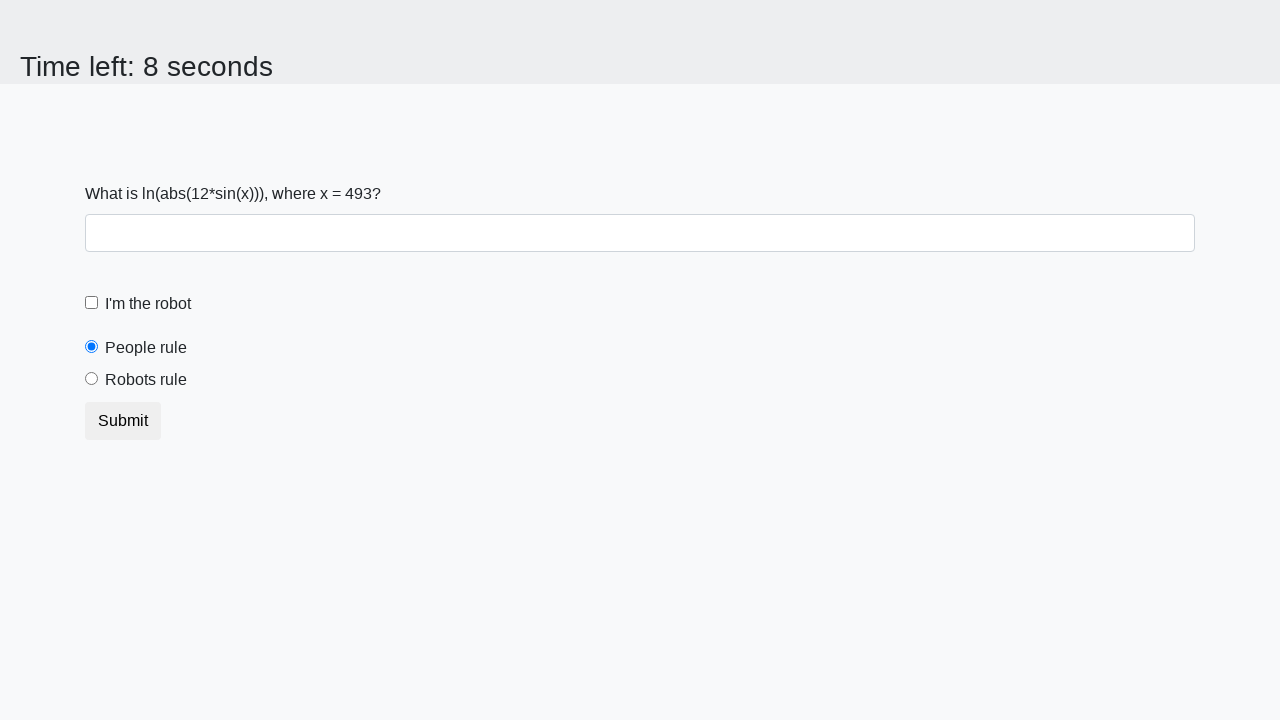

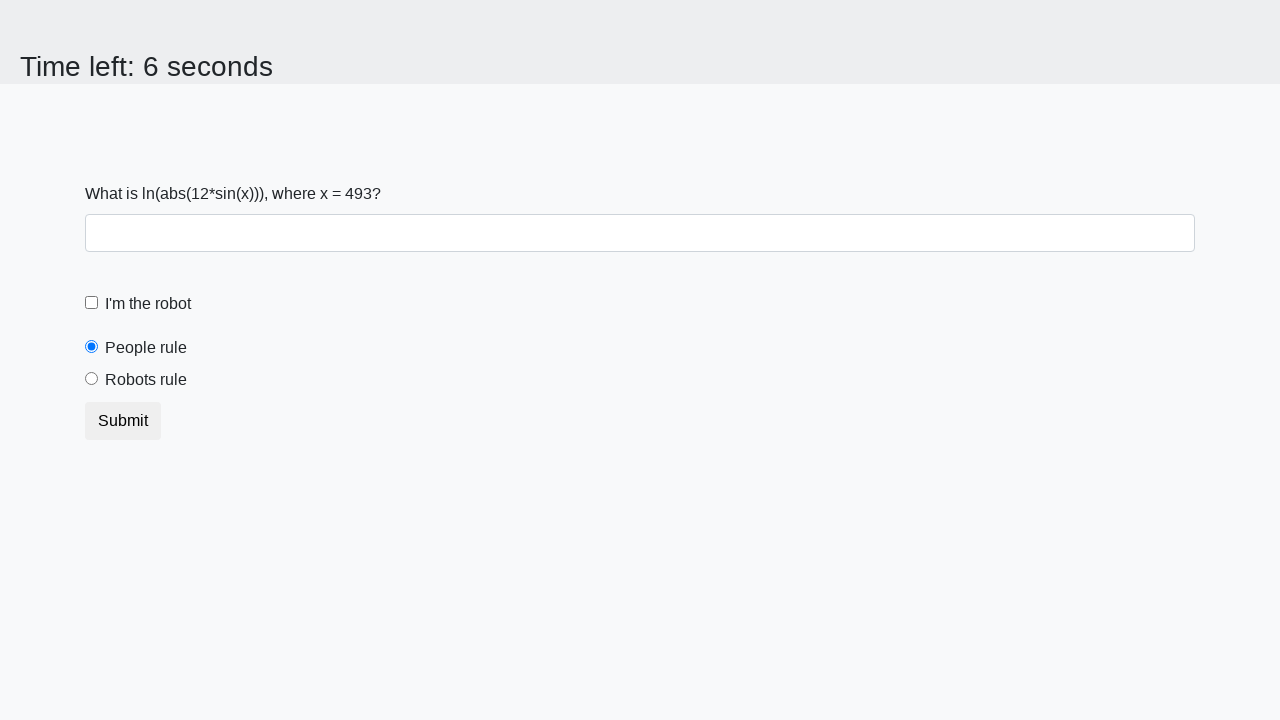